Tests the add/remove elements functionality by clicking the add button twice to create two delete buttons, verifying the count, then removing one element and verifying the updated count.

Starting URL: https://the-internet.herokuapp.com/add_remove_elements/

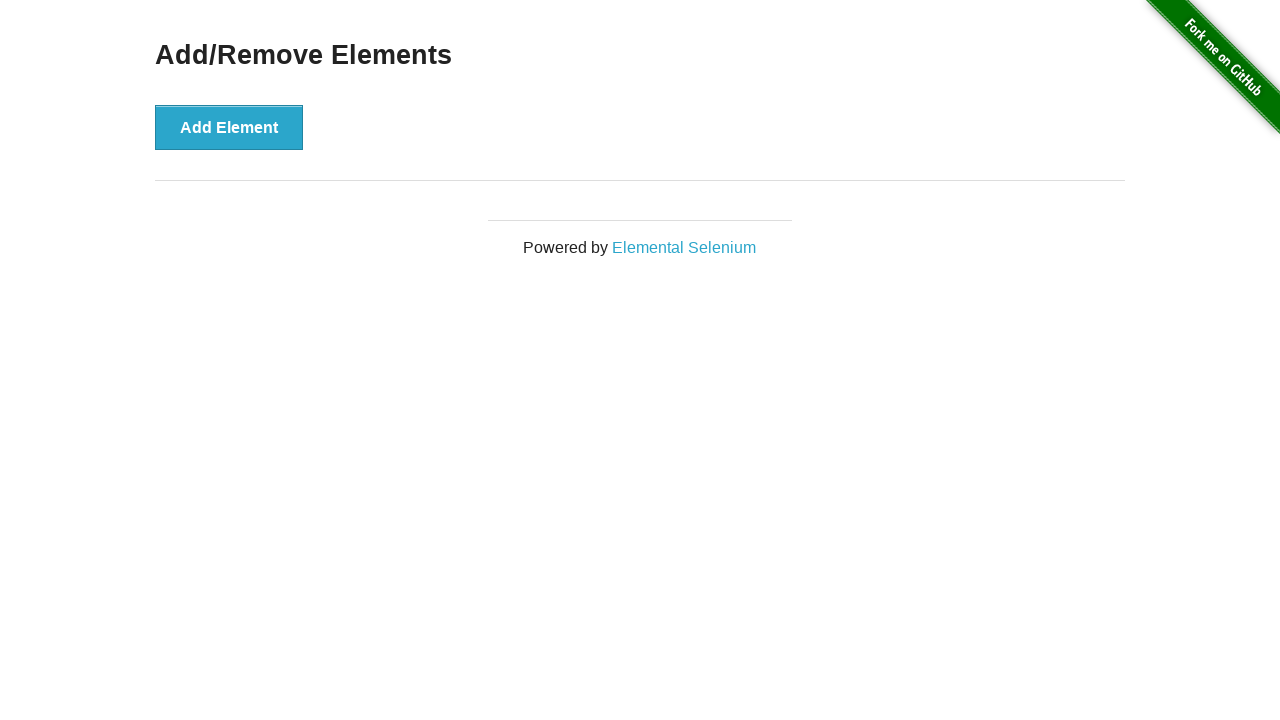

Navigated to add/remove elements page
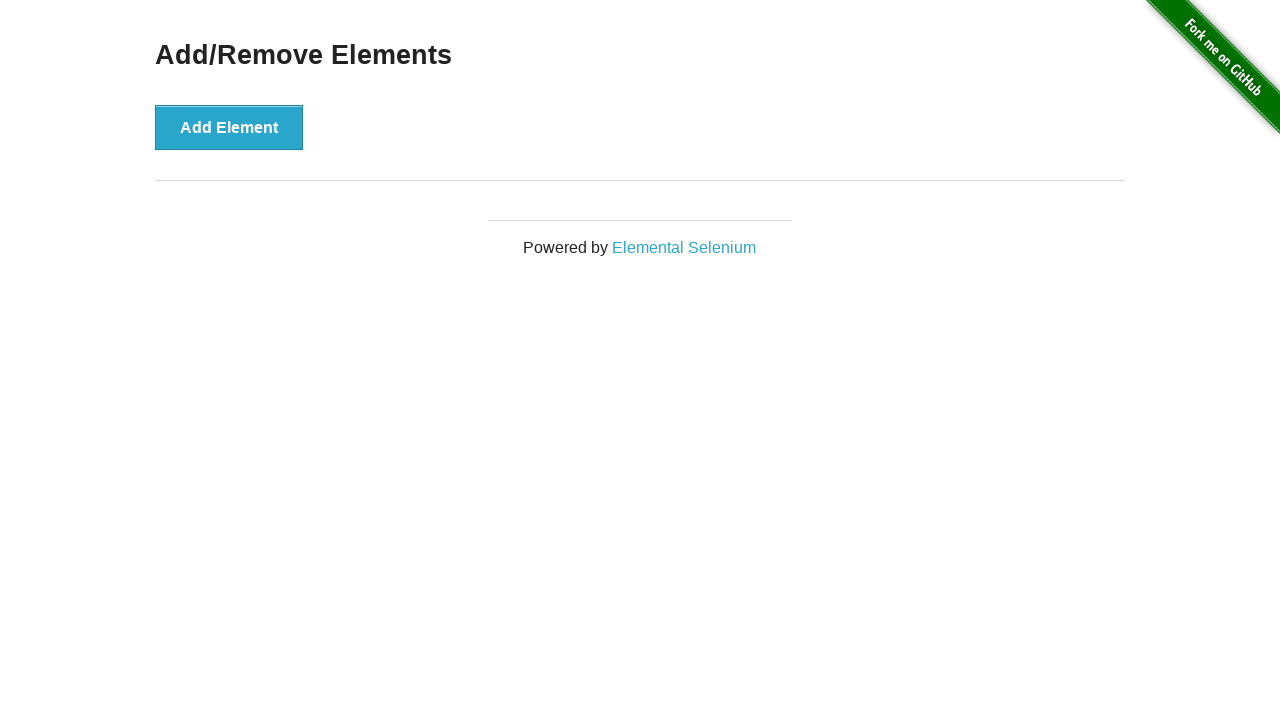

Clicked add button first time at (229, 127) on [onclick='addElement()']
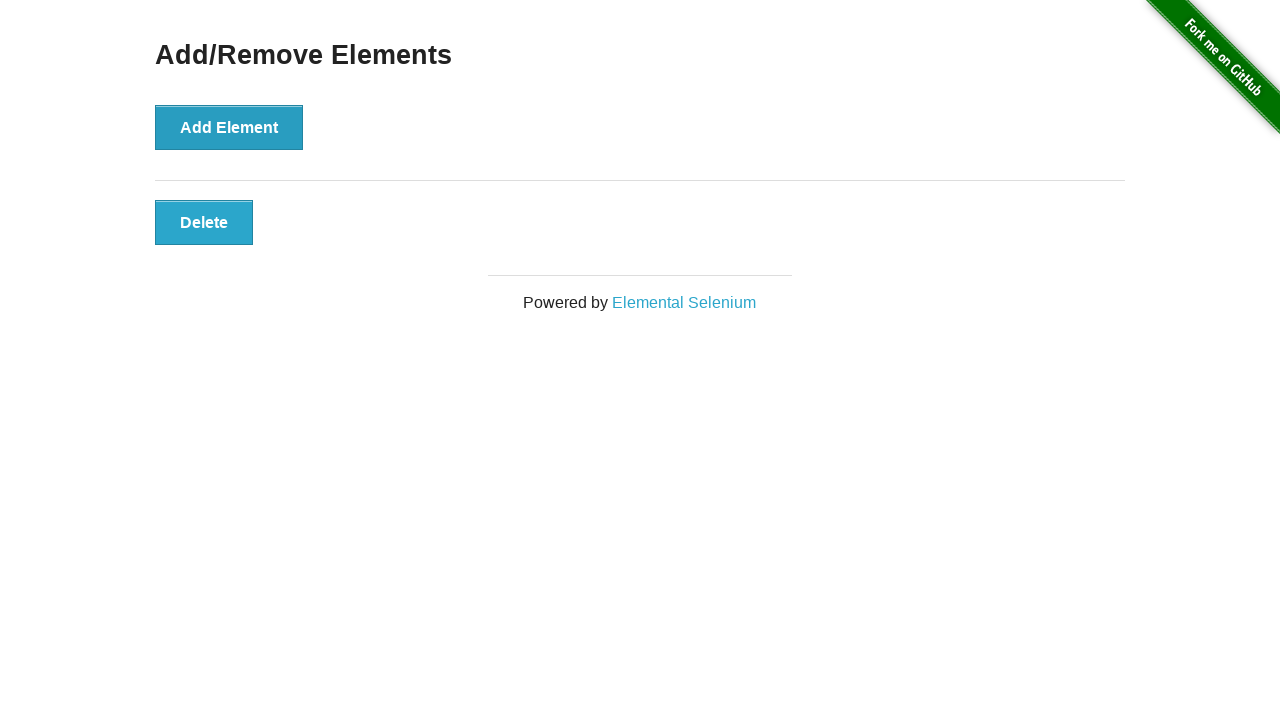

Clicked add button second time at (229, 127) on [onclick='addElement()']
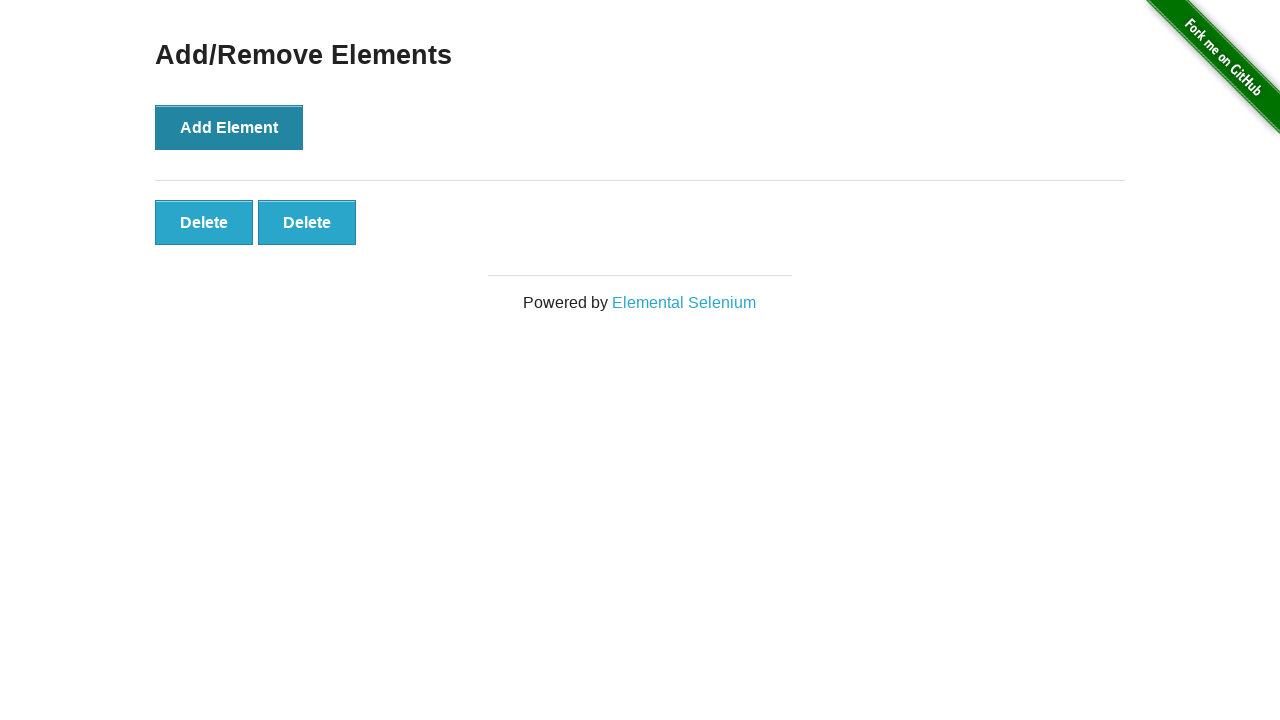

Located delete buttons after adding two elements
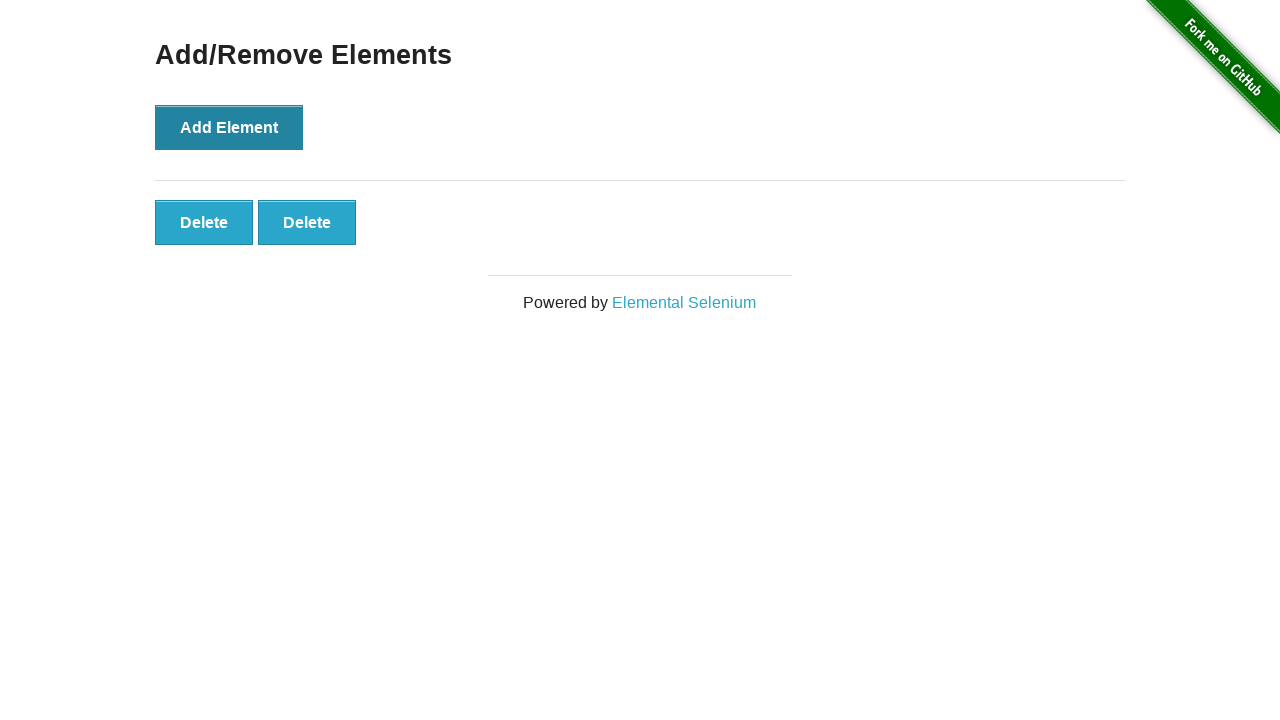

Verified two delete buttons are present
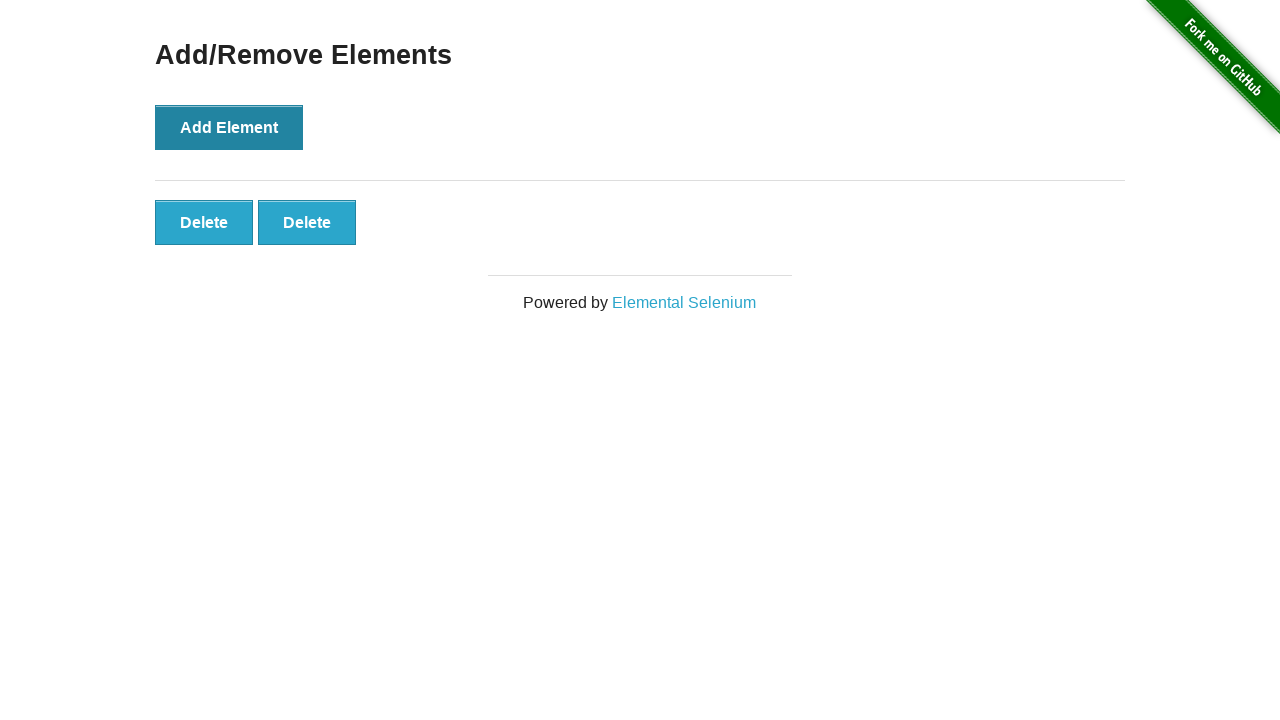

Clicked the second delete button to remove one element at (307, 222) on [onclick='deleteElement()'] >> nth=1
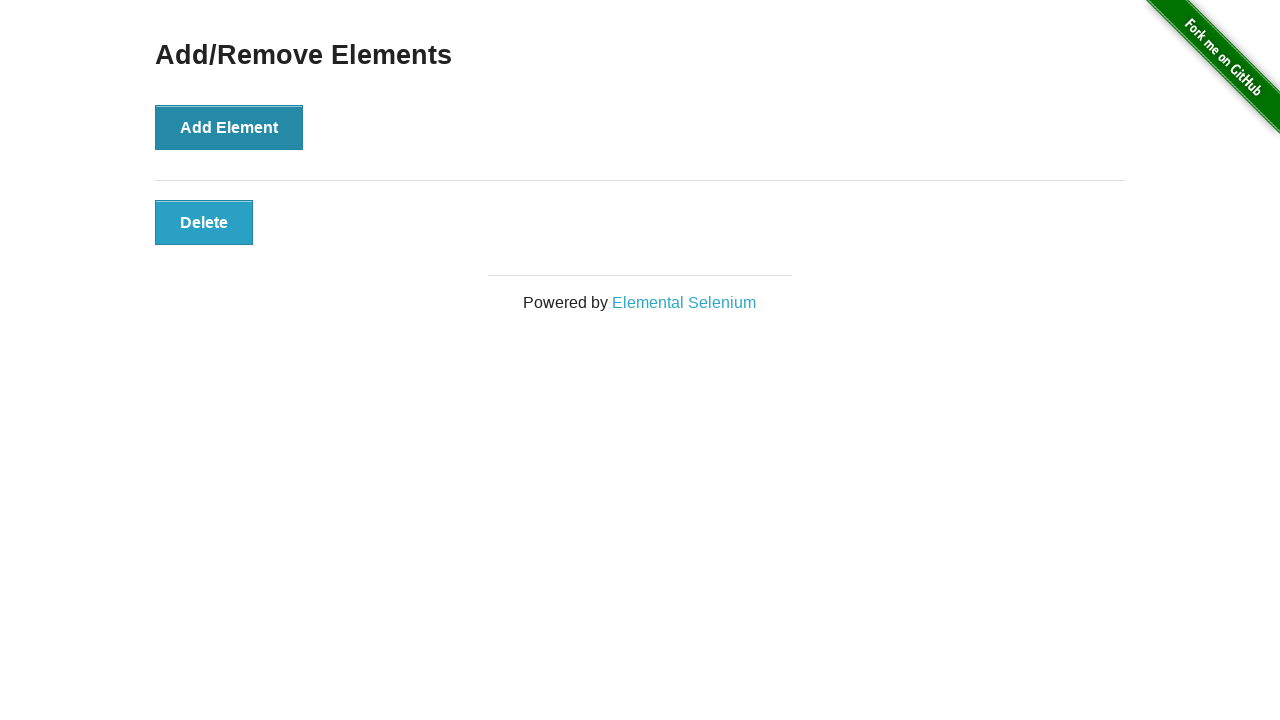

Located delete buttons after removing one element
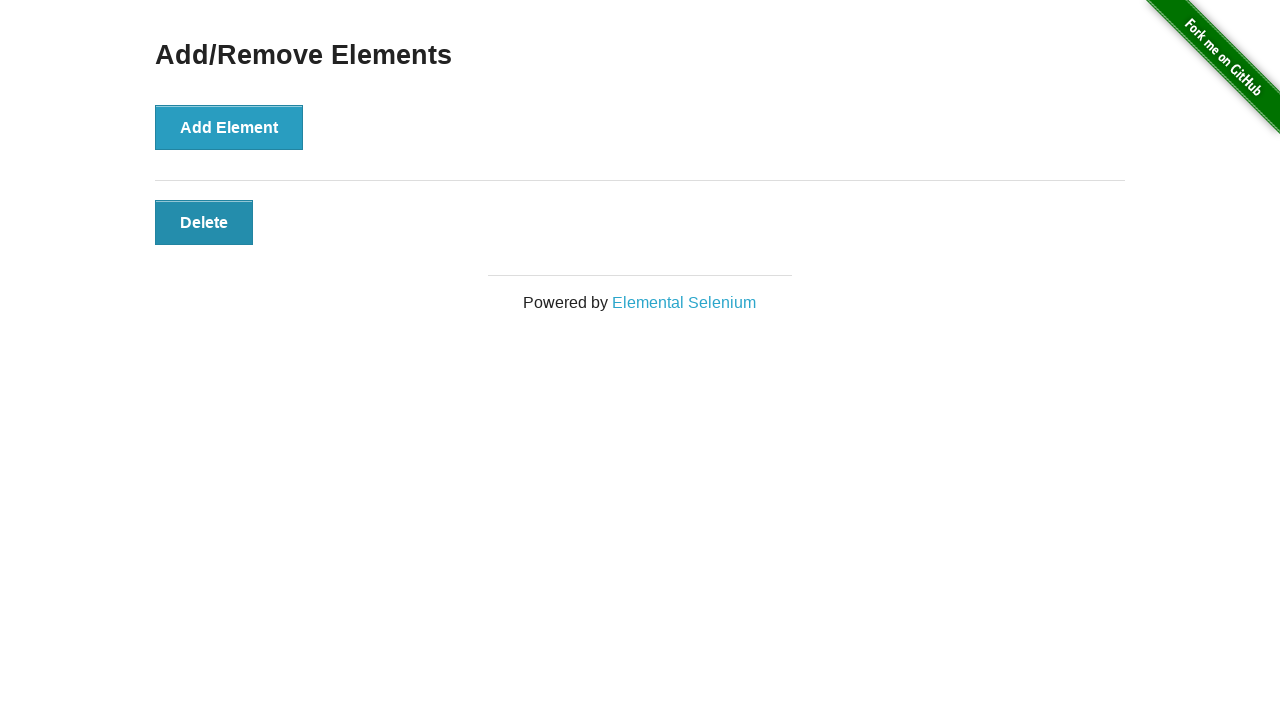

Verified only one delete button remains
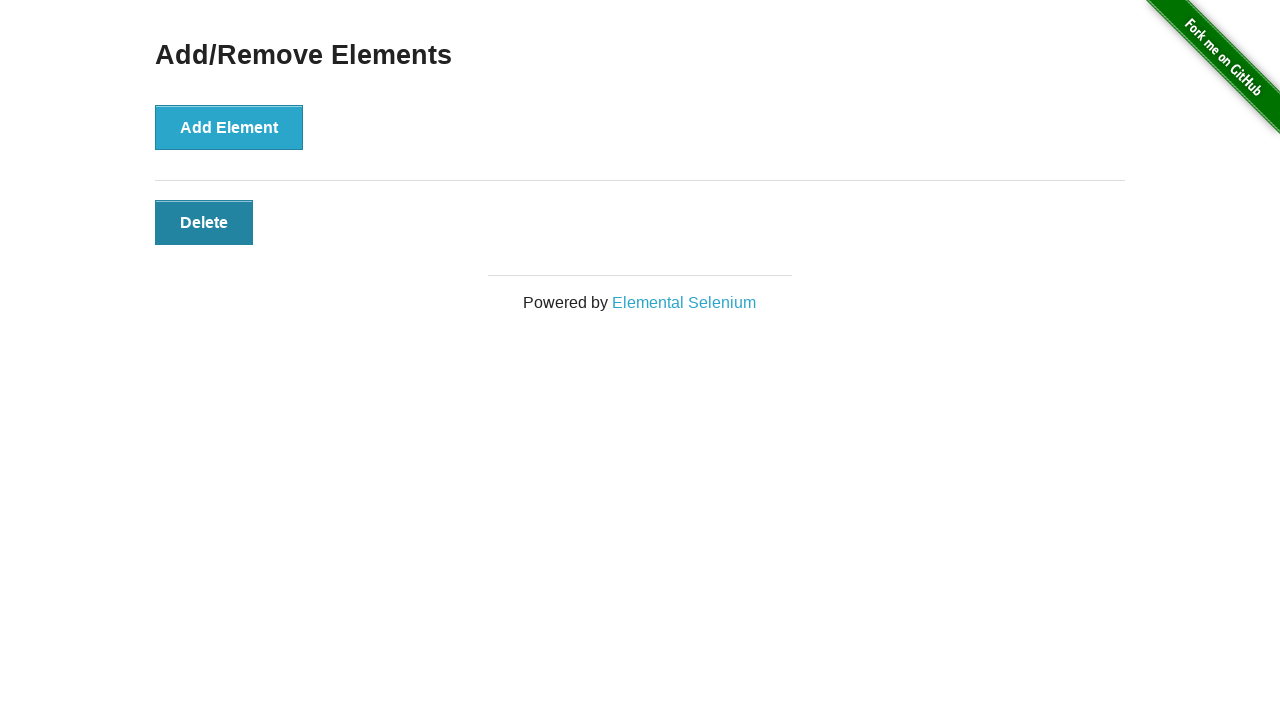

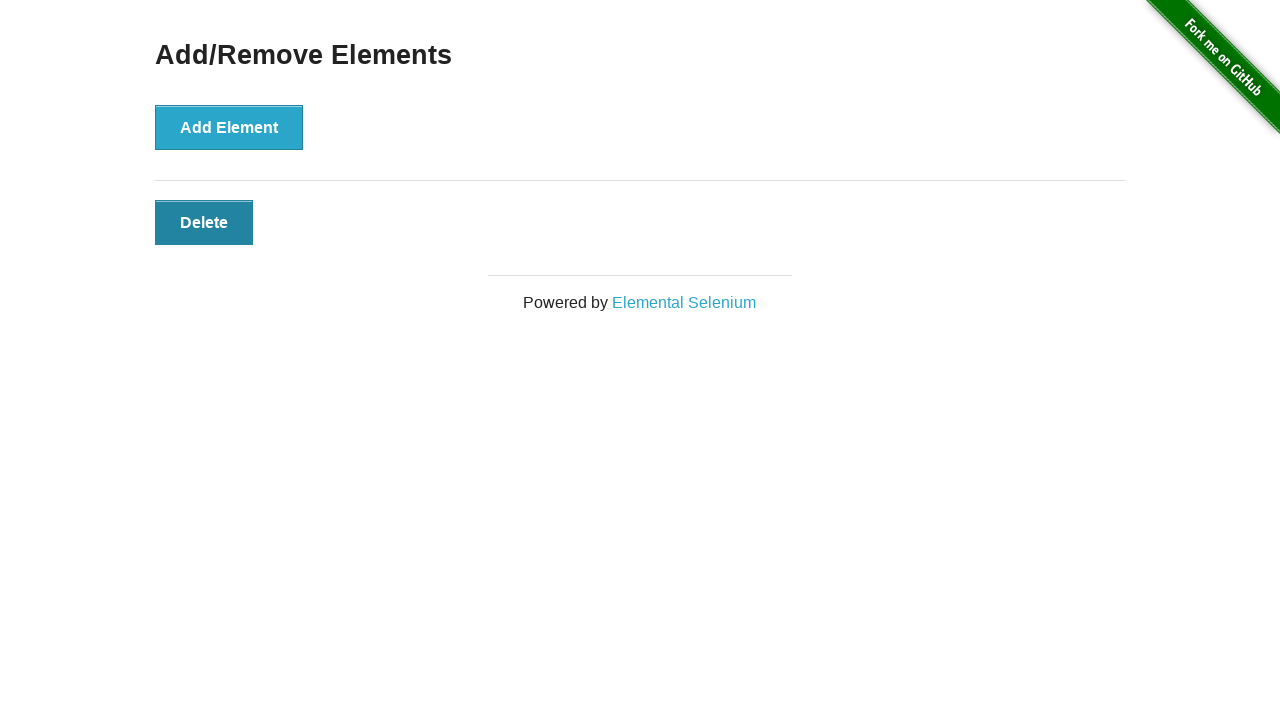